Tests opening a new browser tab by clicking the "New Tab" button, then switches to the newly opened tab and verifies navigation.

Starting URL: https://demoqa.com/browser-windows

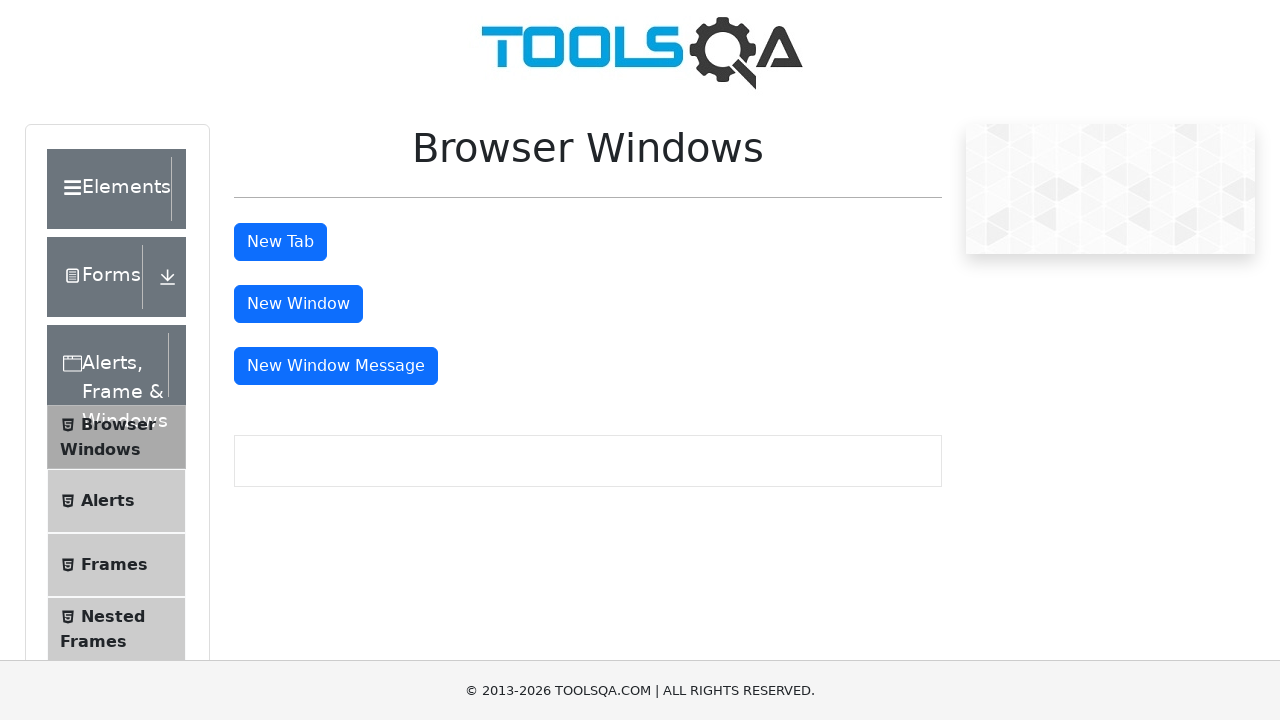

Clicked the 'New Tab' button and a new tab opened at (280, 242) on xpath=//*[@id='tabButton']
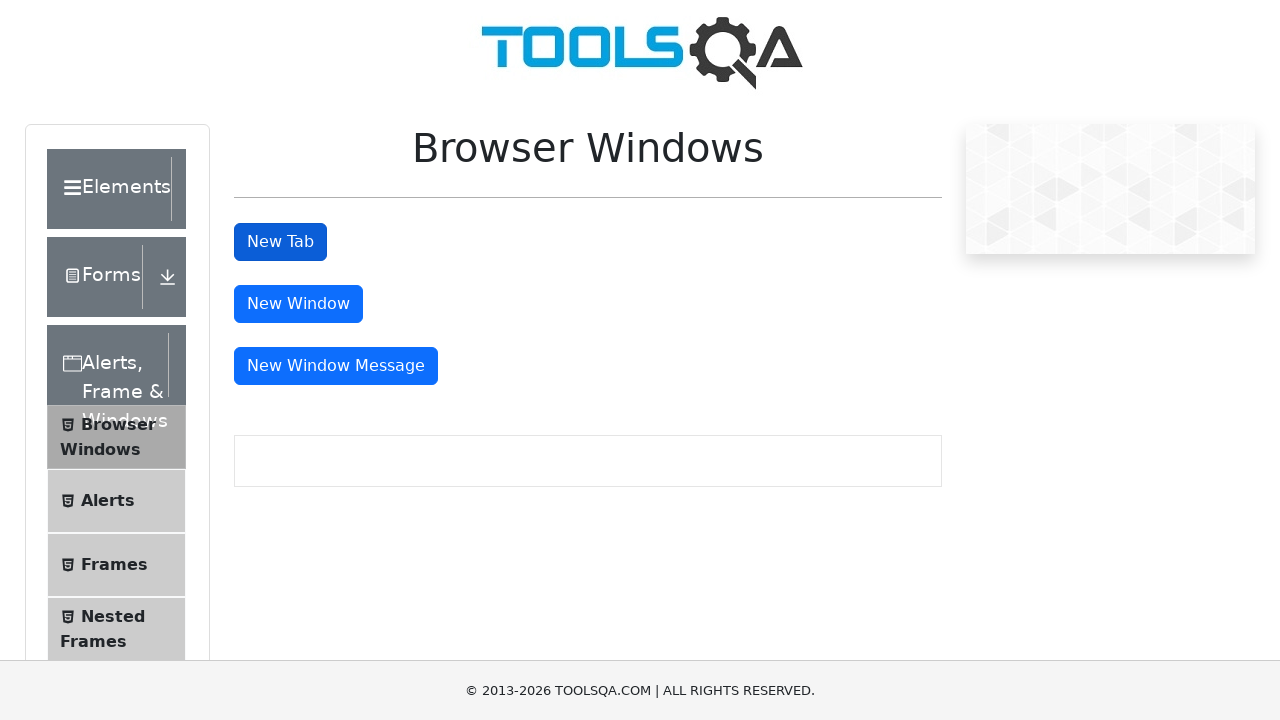

Retrieved the new tab from the browser context
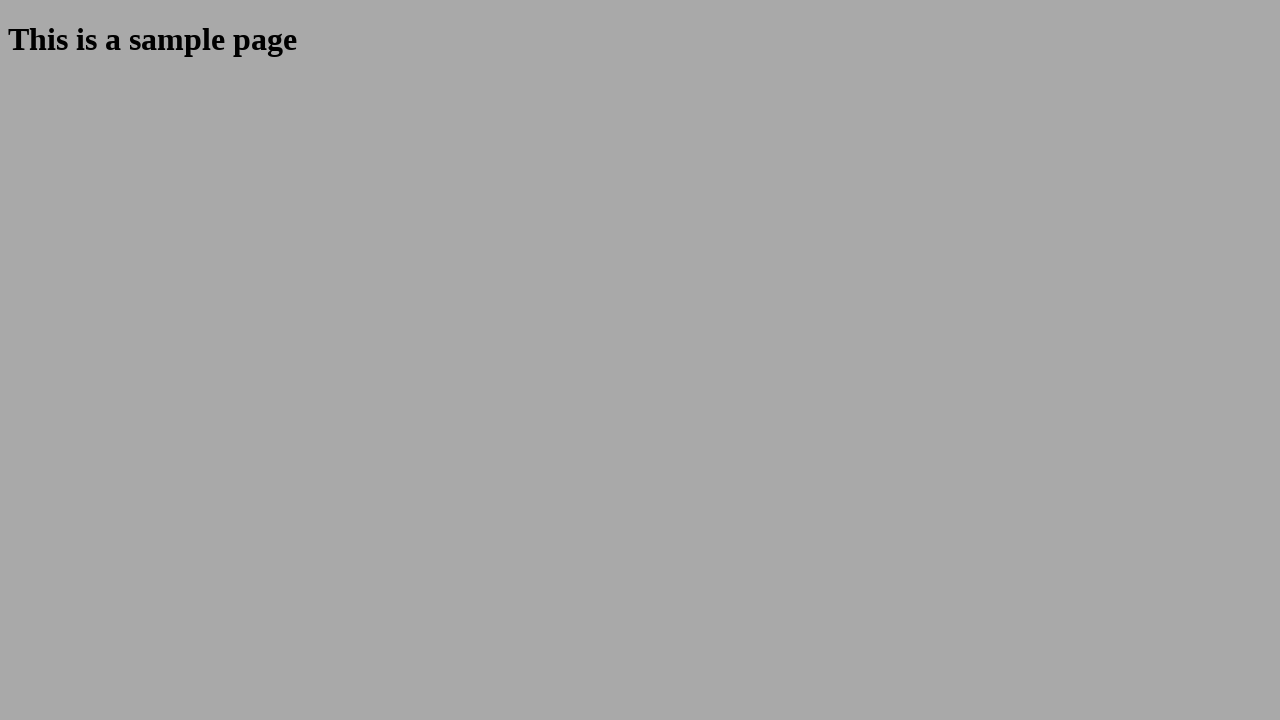

New tab finished loading
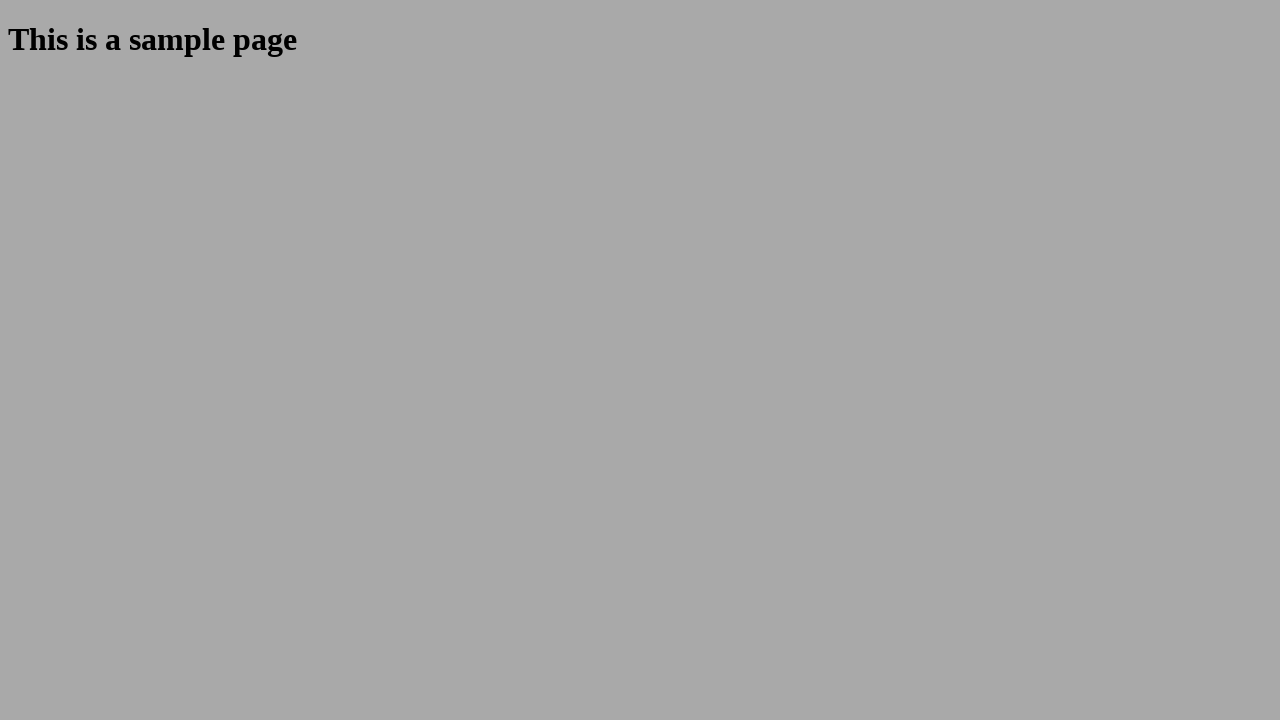

Verified navigation to sample page URL in new tab
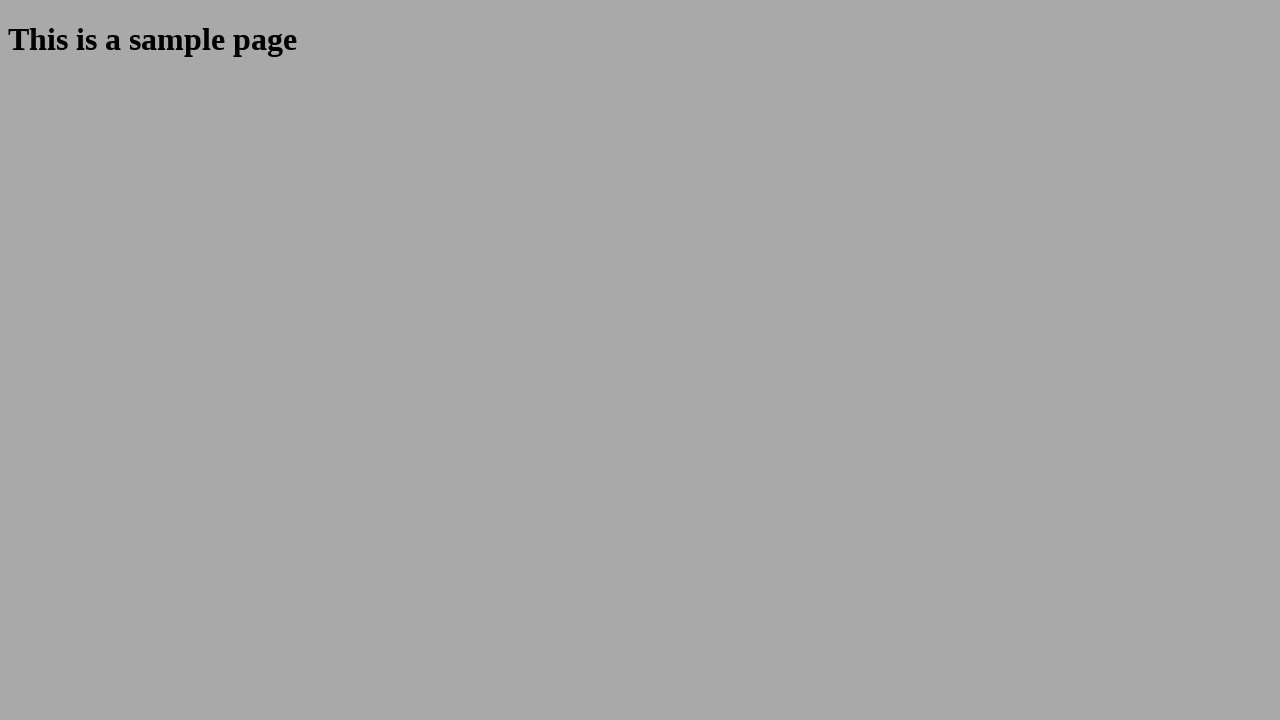

Closed the new tab
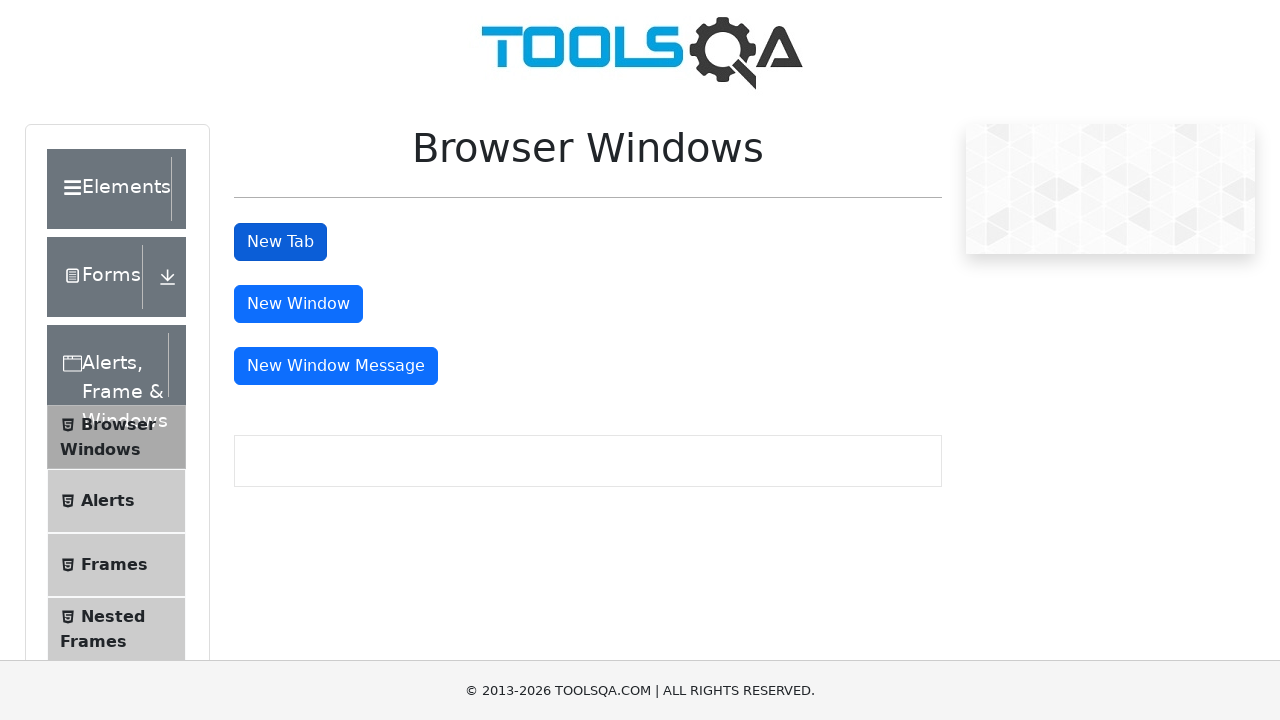

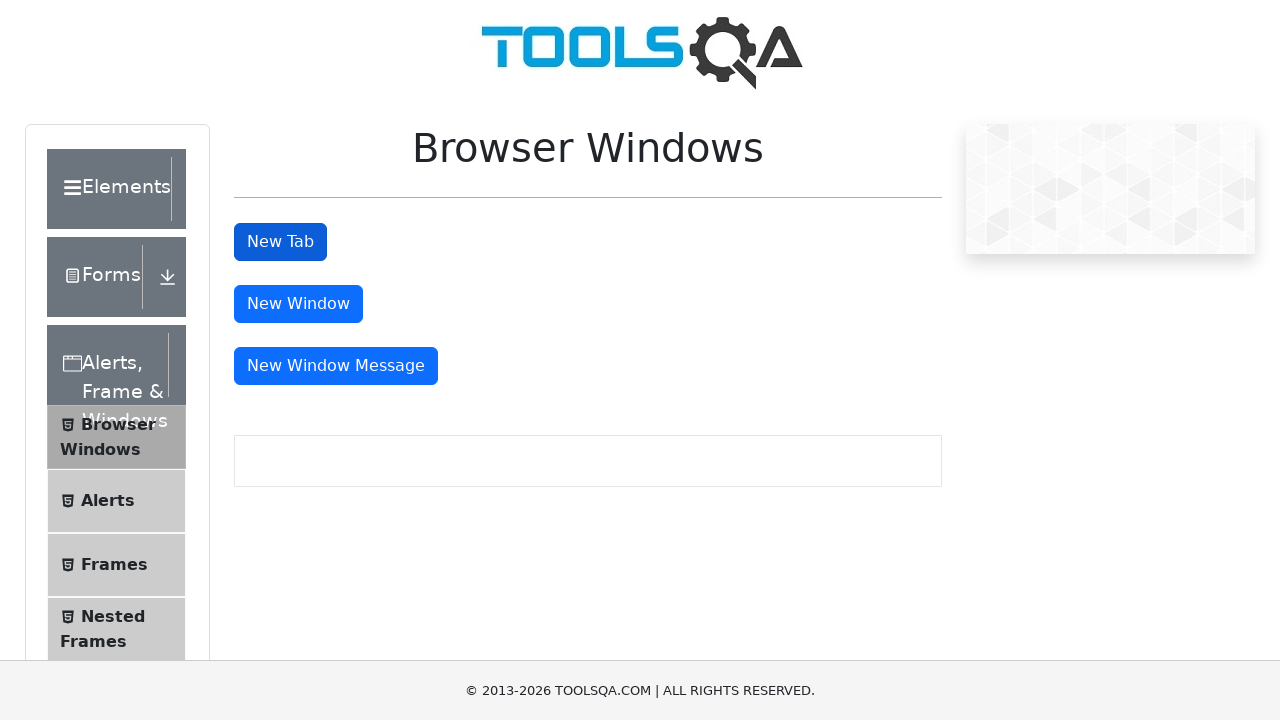